Enters an email, clicks to proceed, and retrieves attributes from a Facebook link element

Starting URL: http://demo.automationtesting.in/

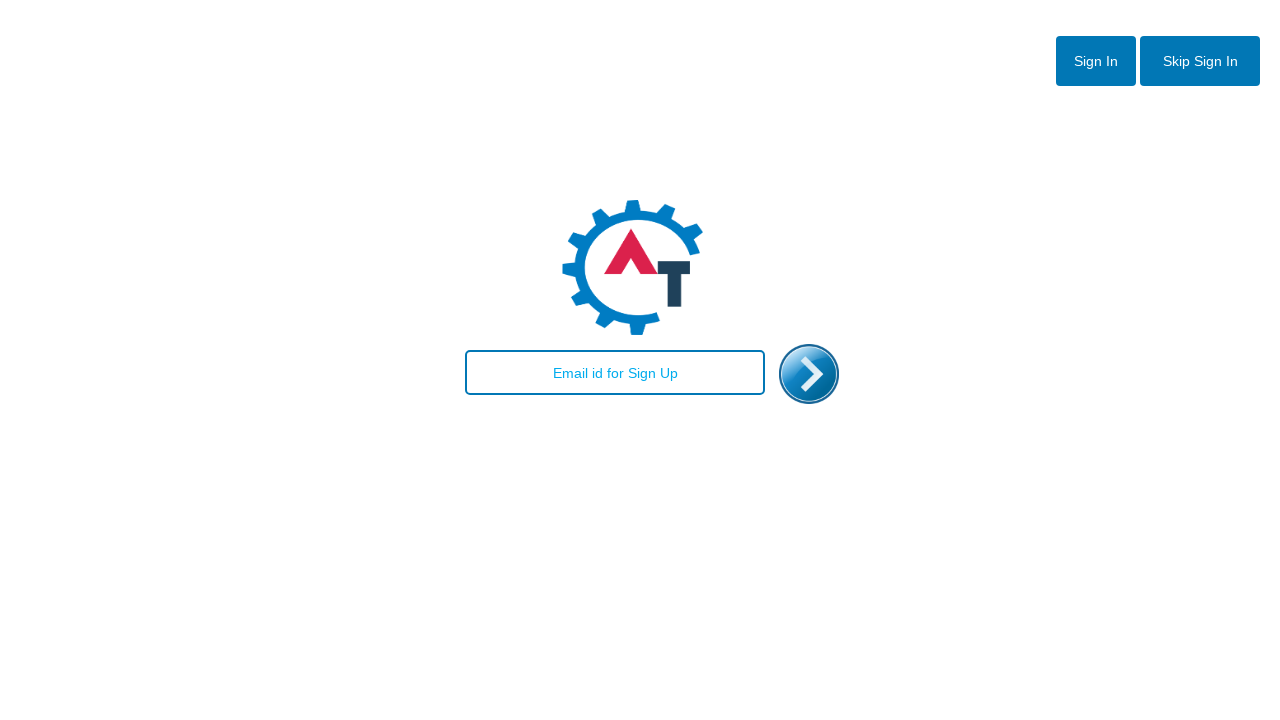

Entered email 'user123@gmail.com' in email field on #email
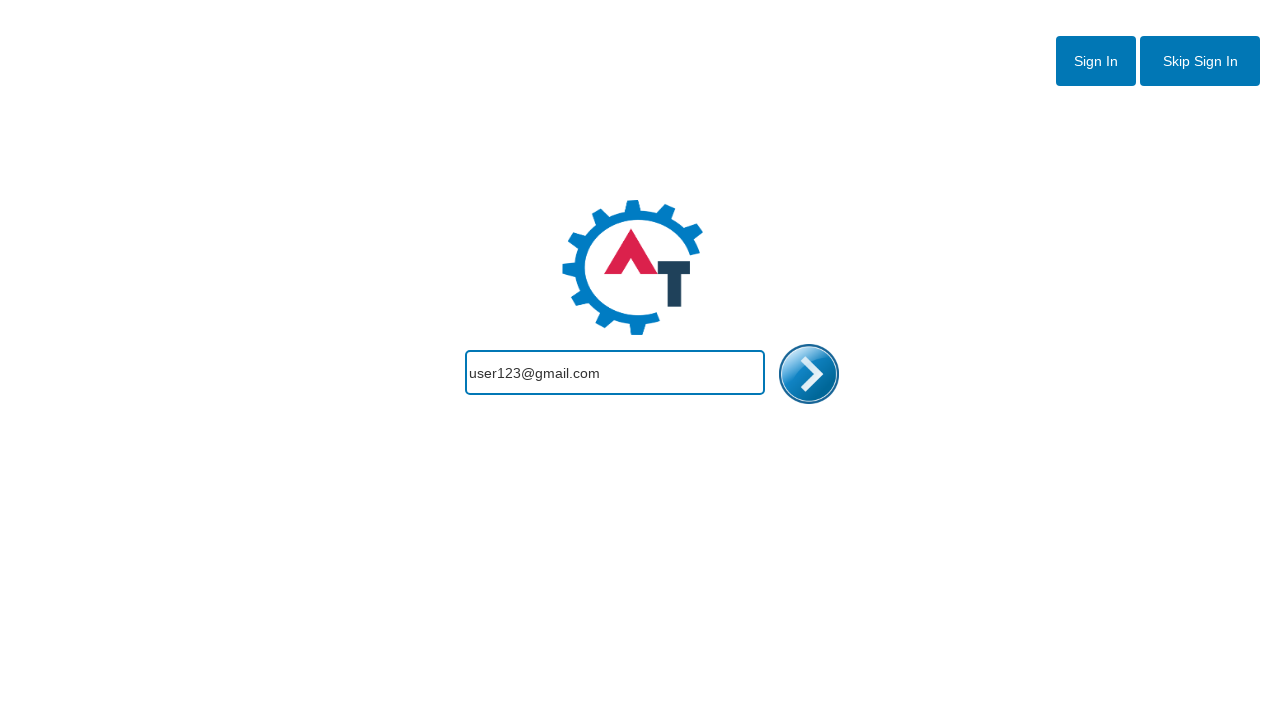

Clicked enter button to proceed at (809, 374) on #enterimg
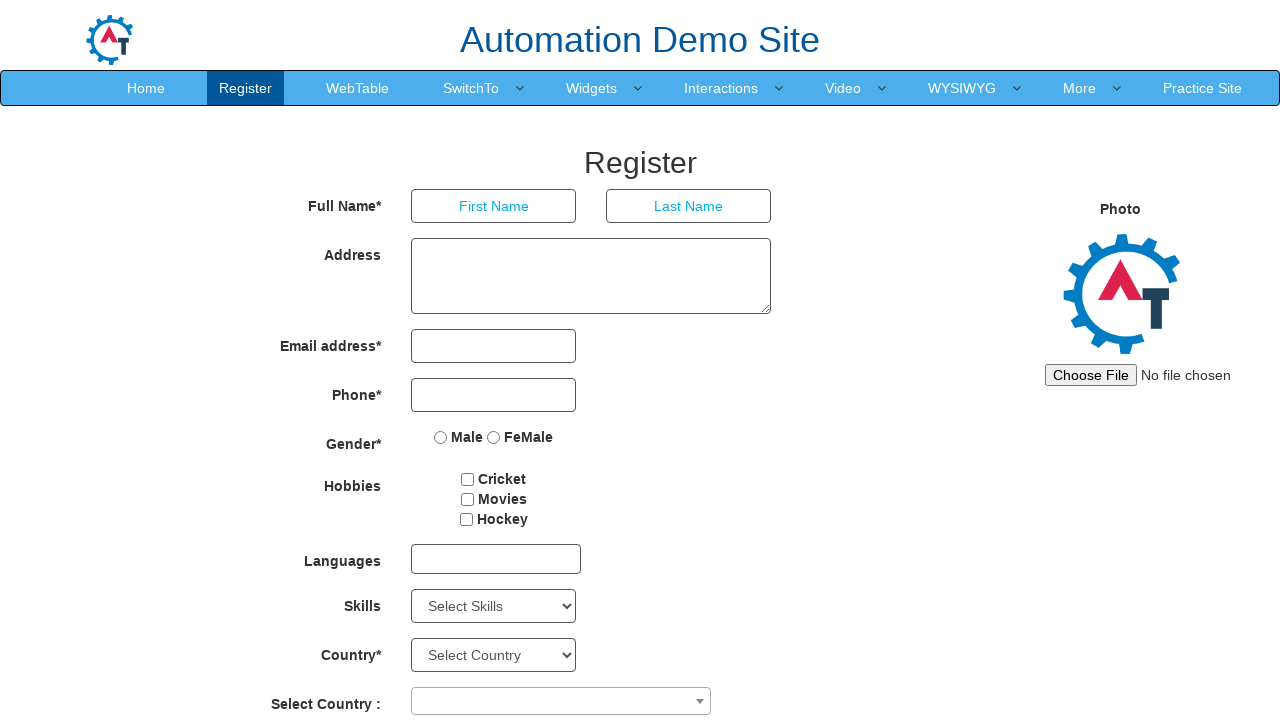

Facebook link element loaded on page
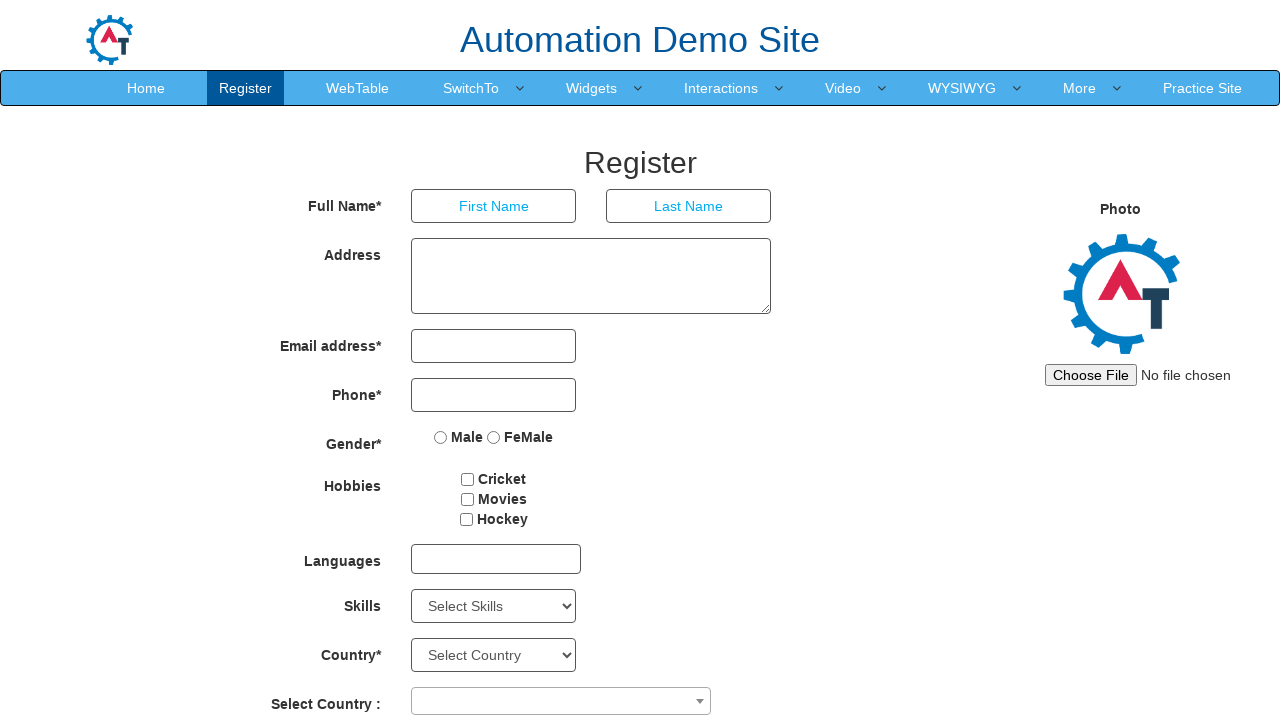

Retrieved Facebook link element from page
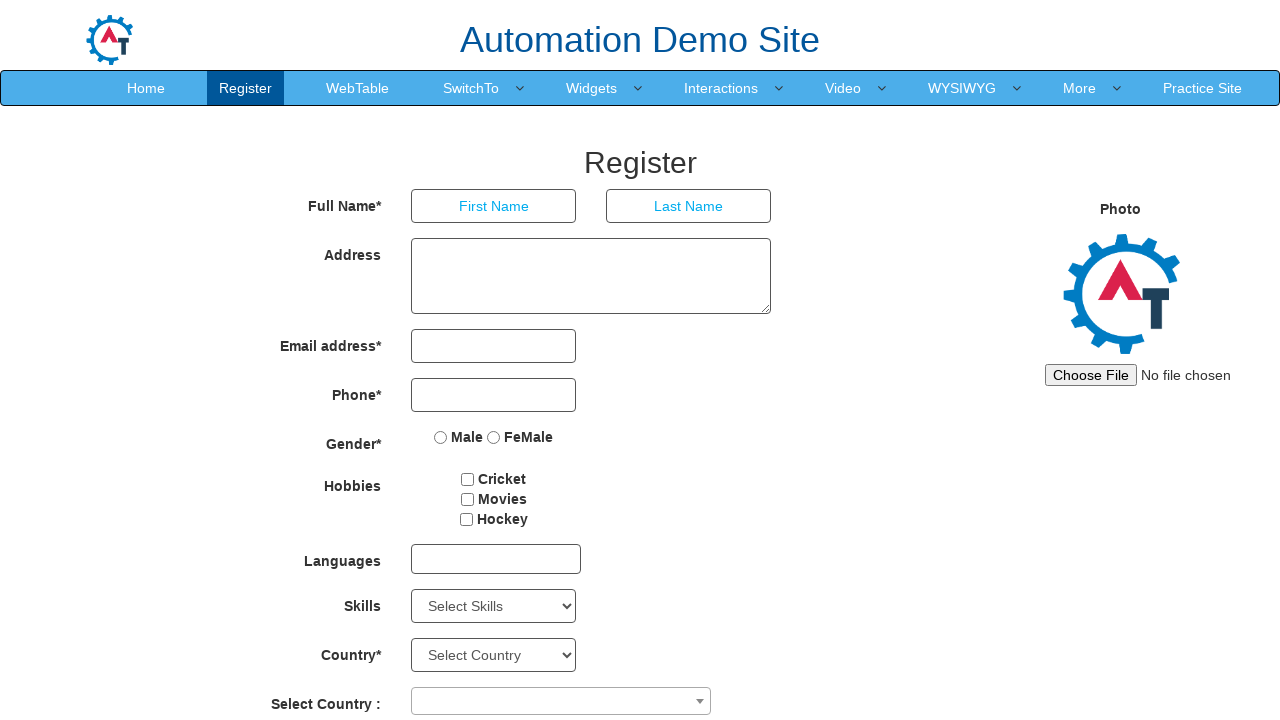

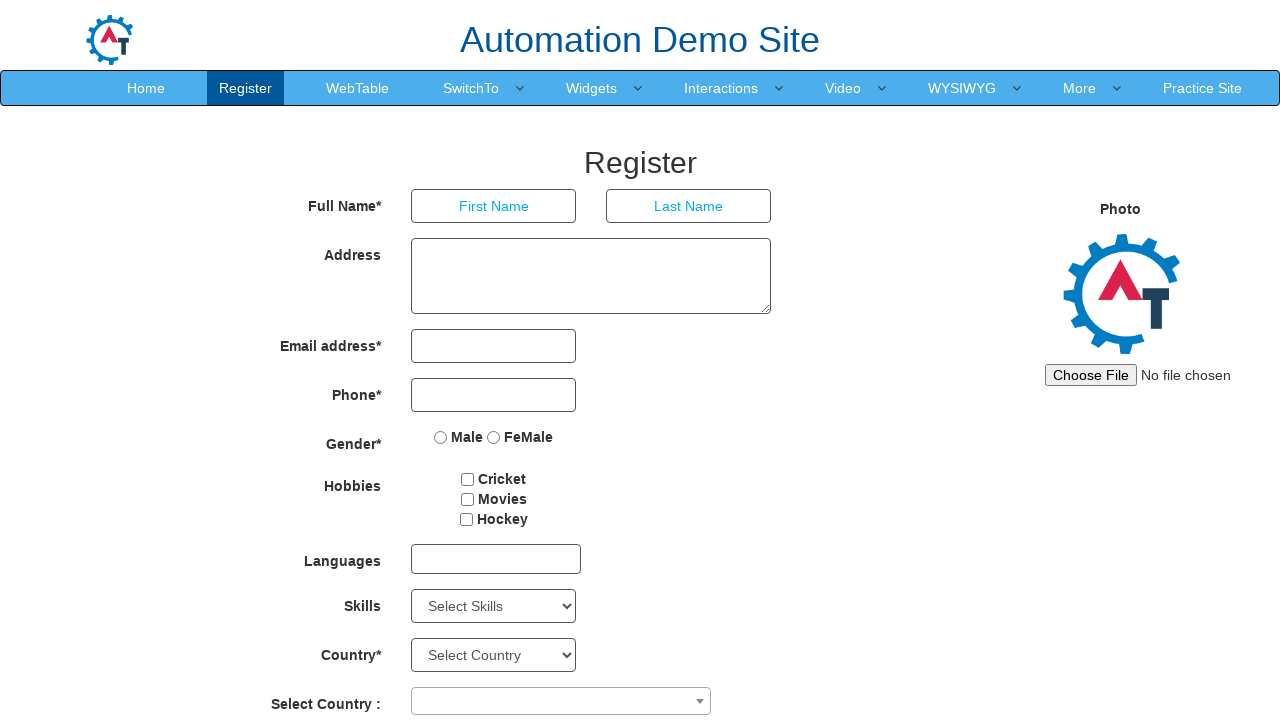